Tests browser alert/confirm dialog handling by clicking a button that triggers an alert, accepting the alert, reading a displayed value, calculating a mathematical result, and submitting the answer.

Starting URL: http://suninjuly.github.io/alert_accept.html

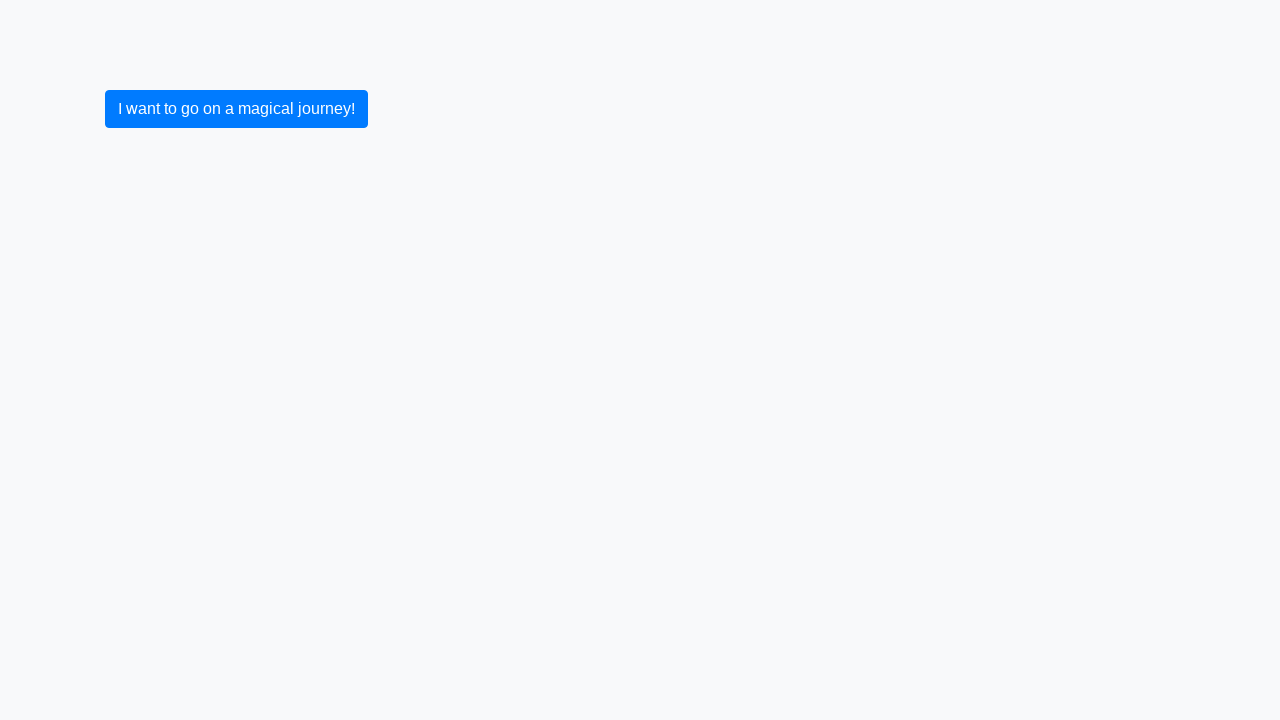

Set up dialog handler to accept alerts
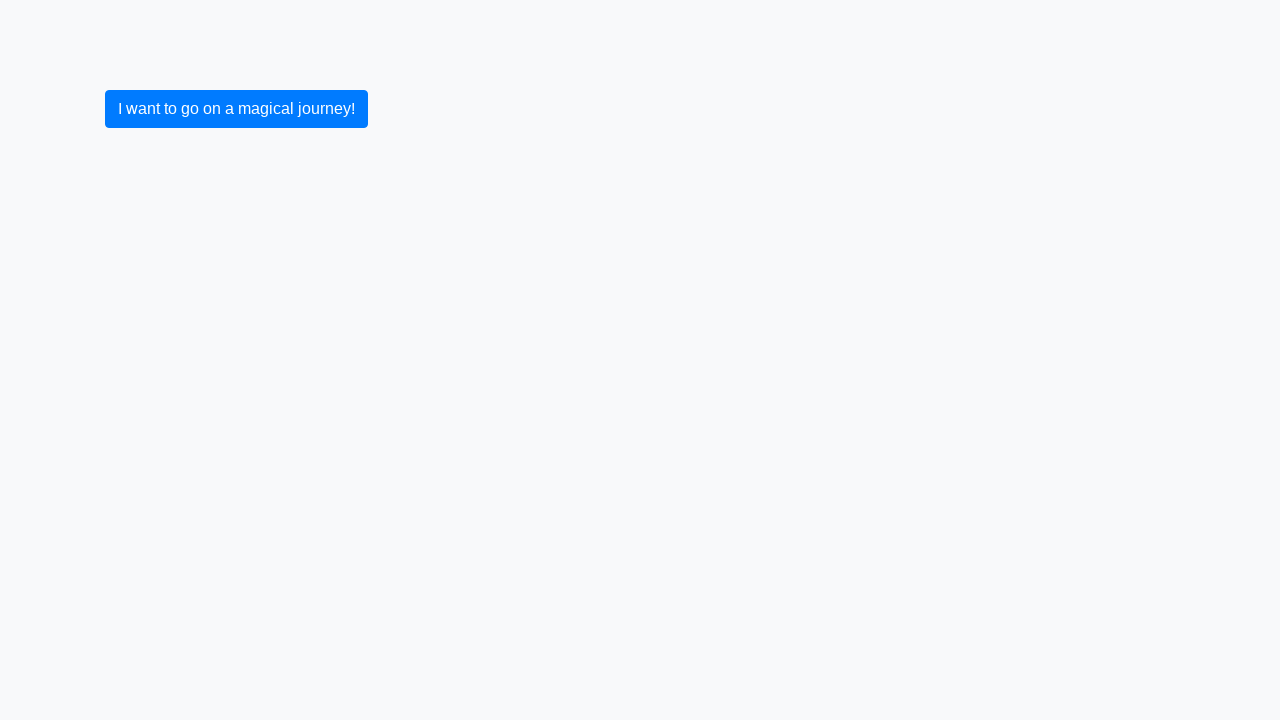

Clicked button to trigger alert at (236, 109) on button.btn
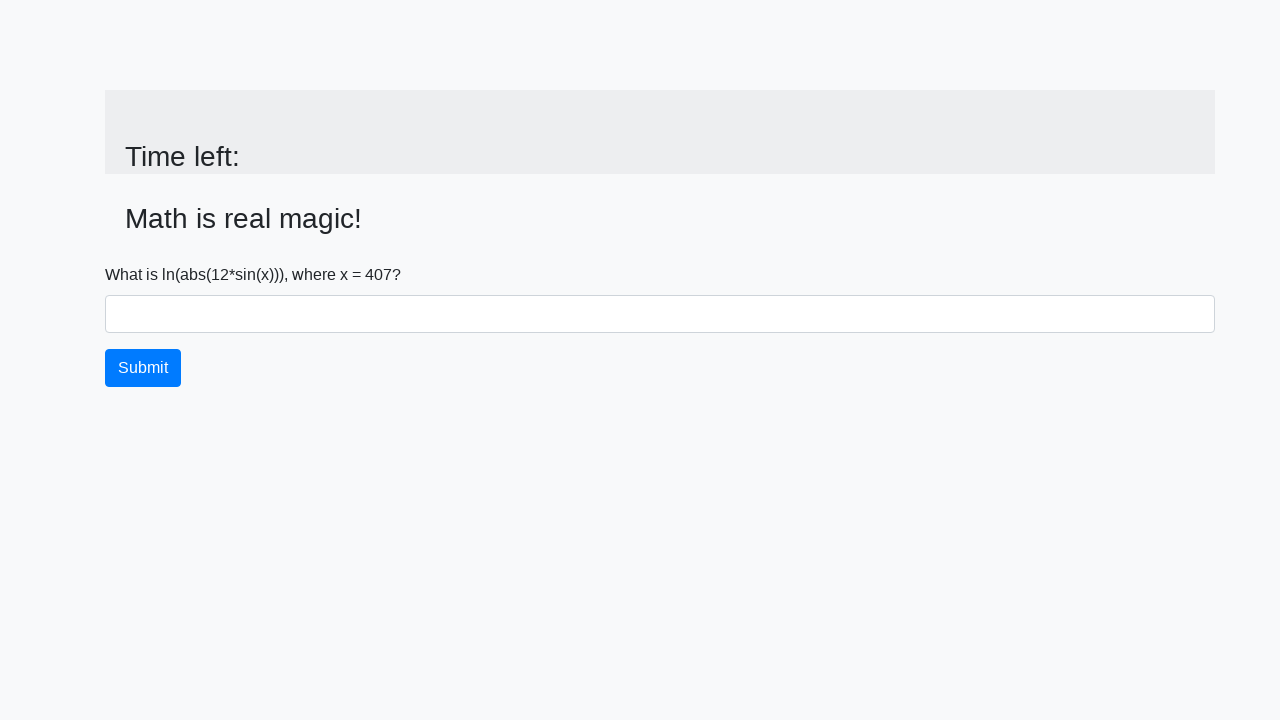

Read input value from page after alert was accepted
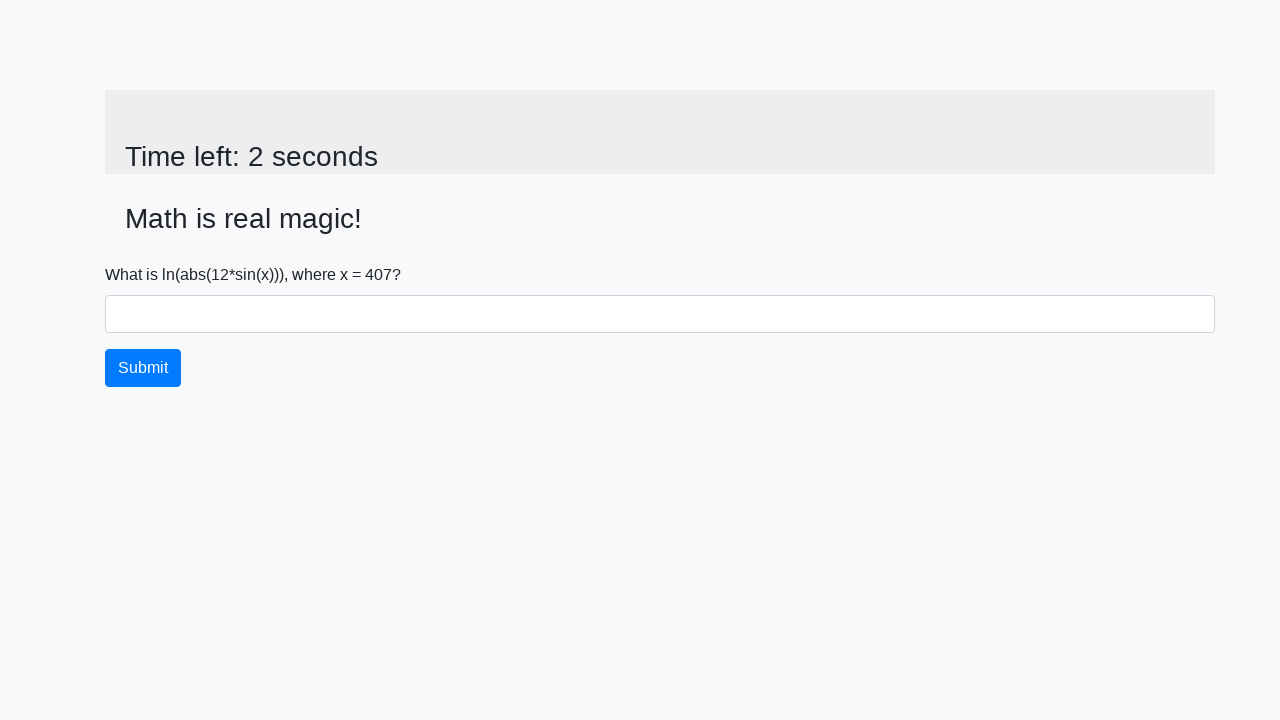

Converted input value to integer
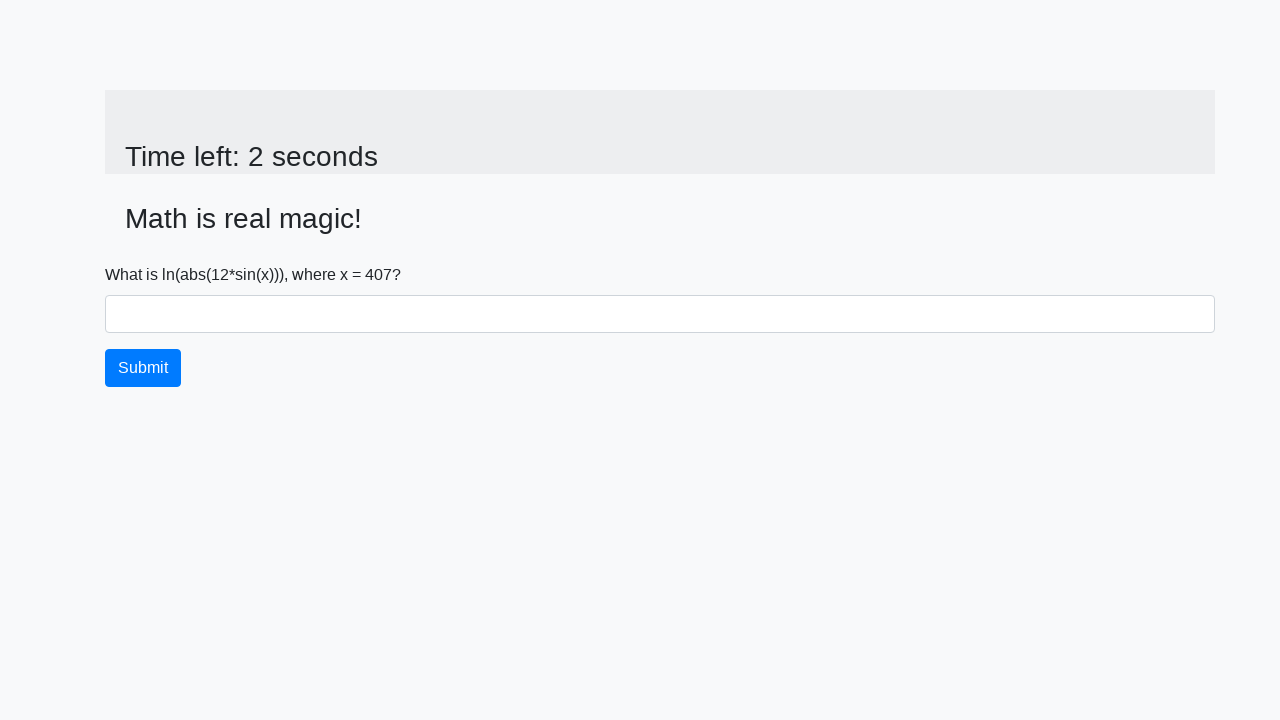

Calculated mathematical result using formula
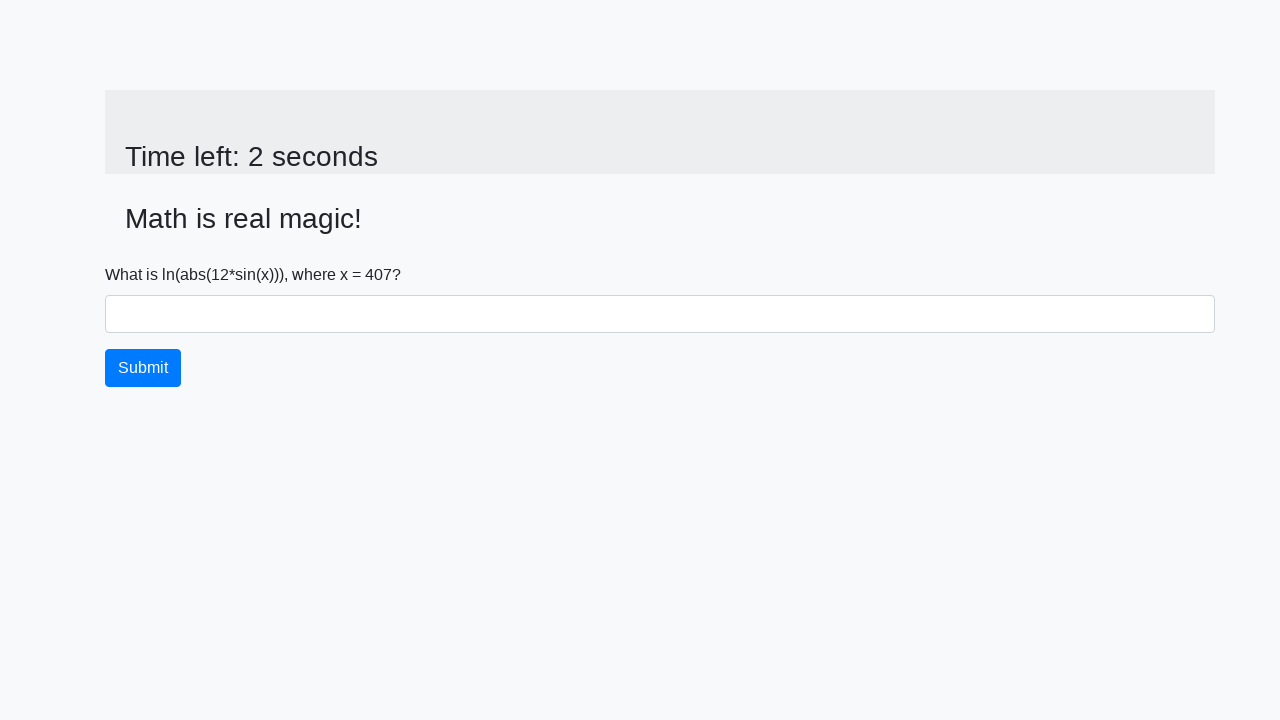

Filled answer field with calculated result on #answer
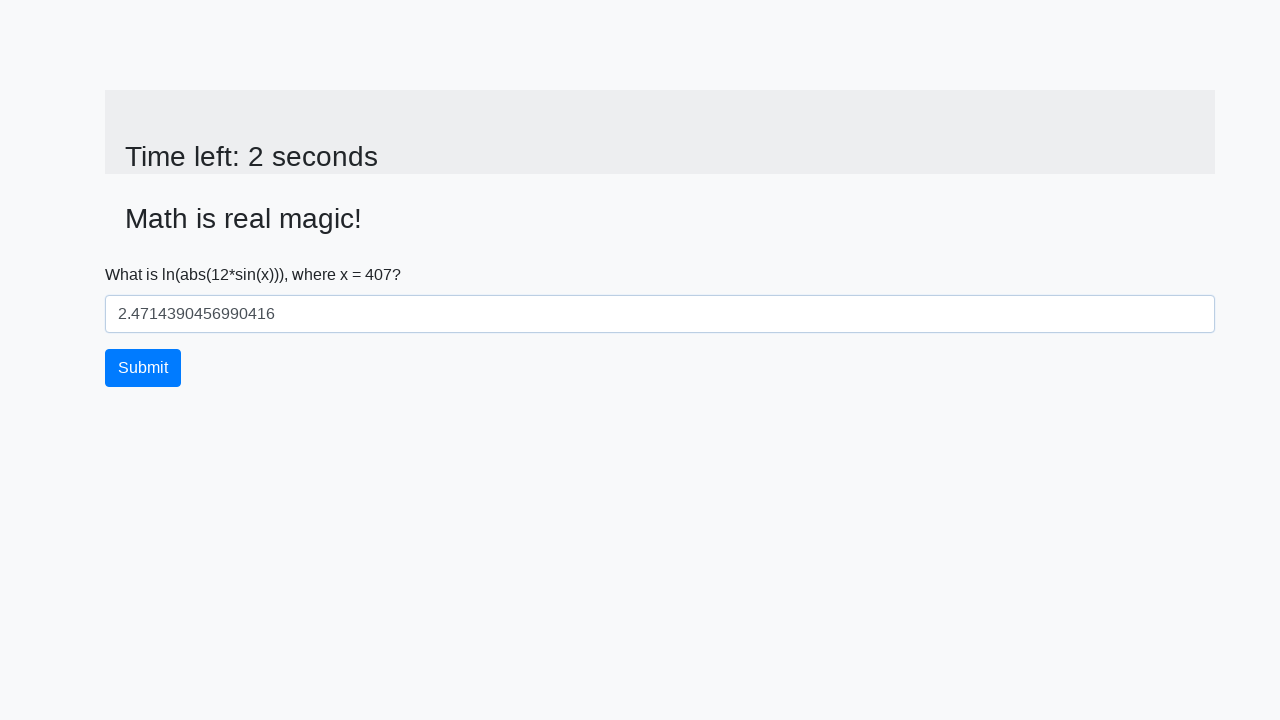

Clicked submit button to submit answer at (143, 368) on button.btn
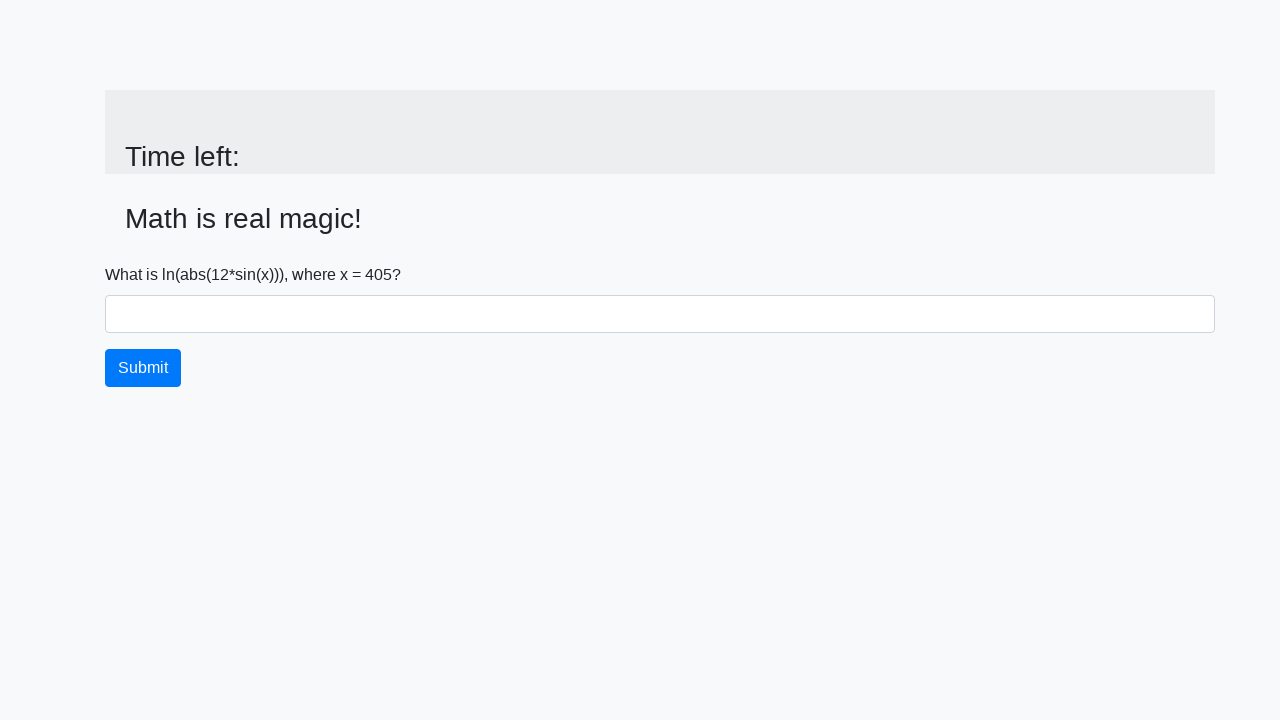

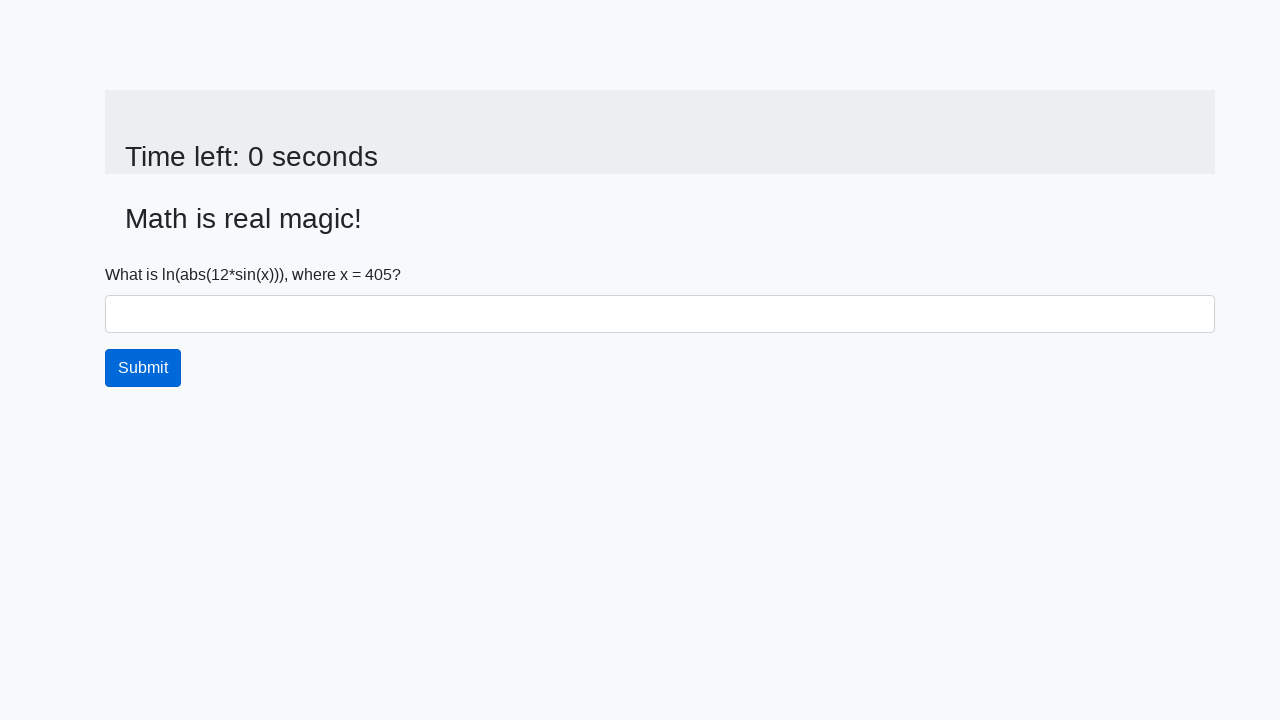